Tests radio button functionality by selecting the "Male" gender option on a registration form and verifying it is selected

Starting URL: https://demo.automationtesting.in/Register.html

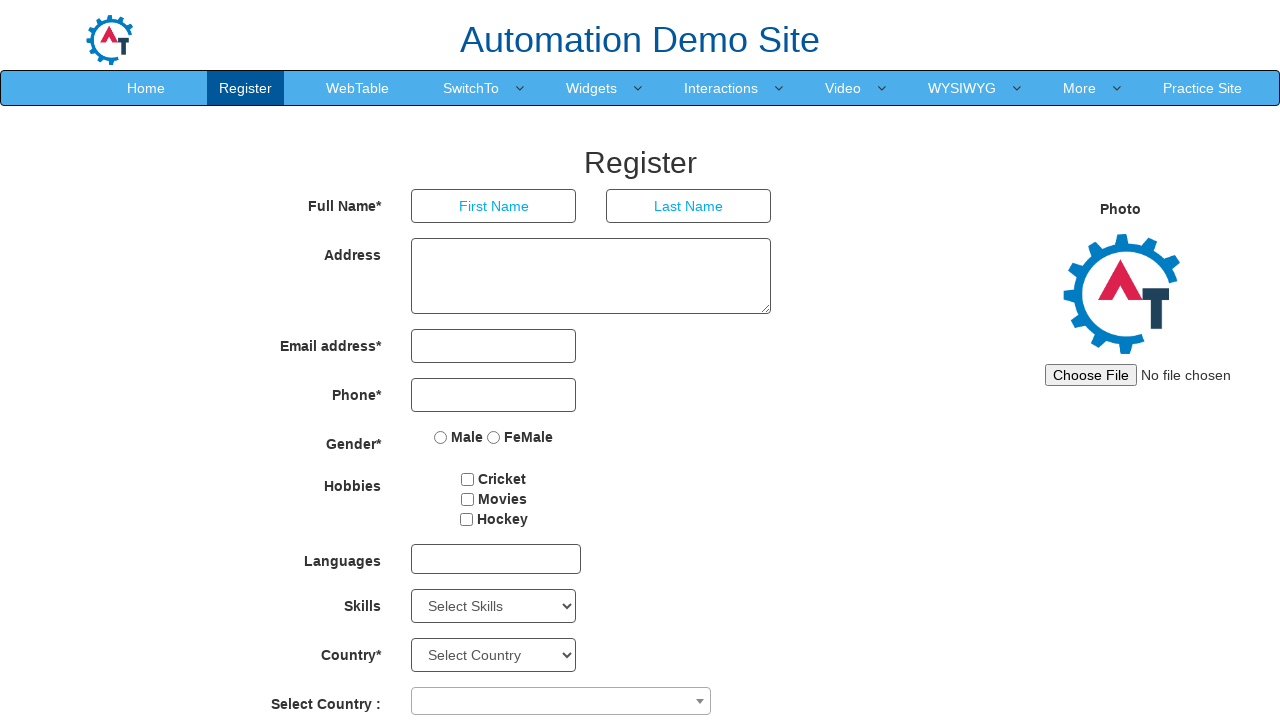

Clicked the Male radio button on the registration form at (441, 437) on input[value='Male']
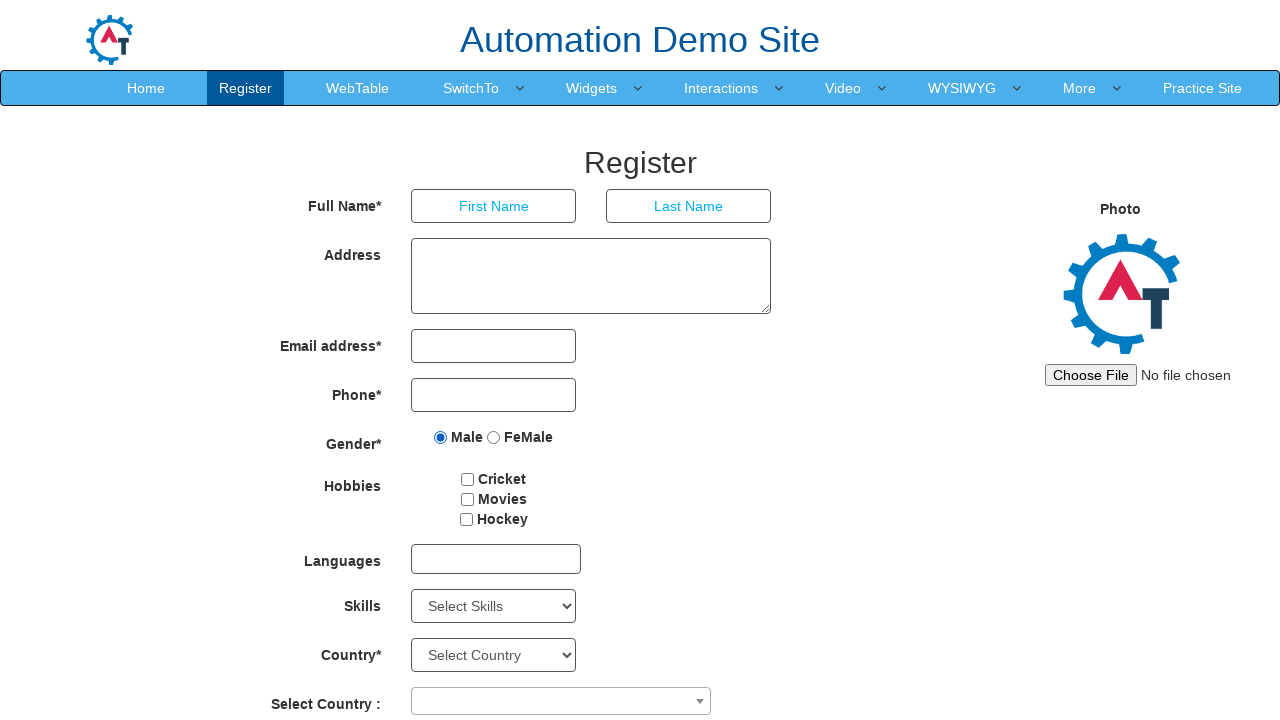

Verified that the Male radio button is selected
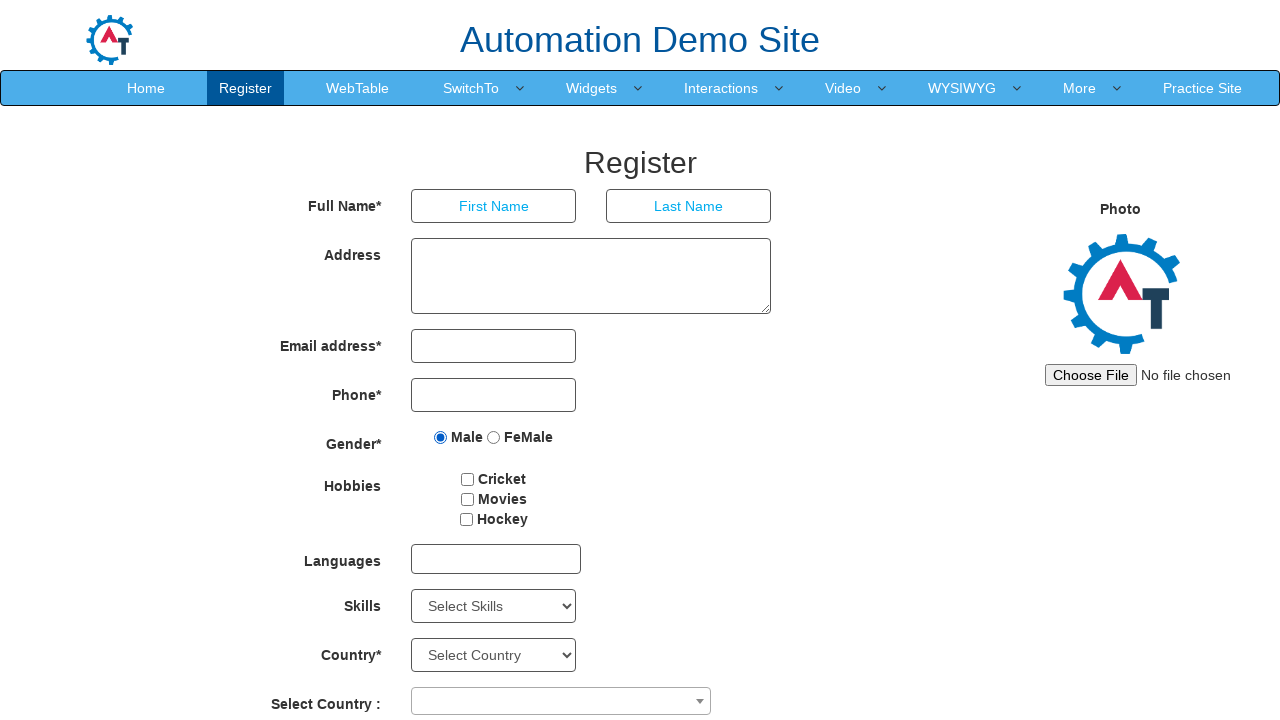

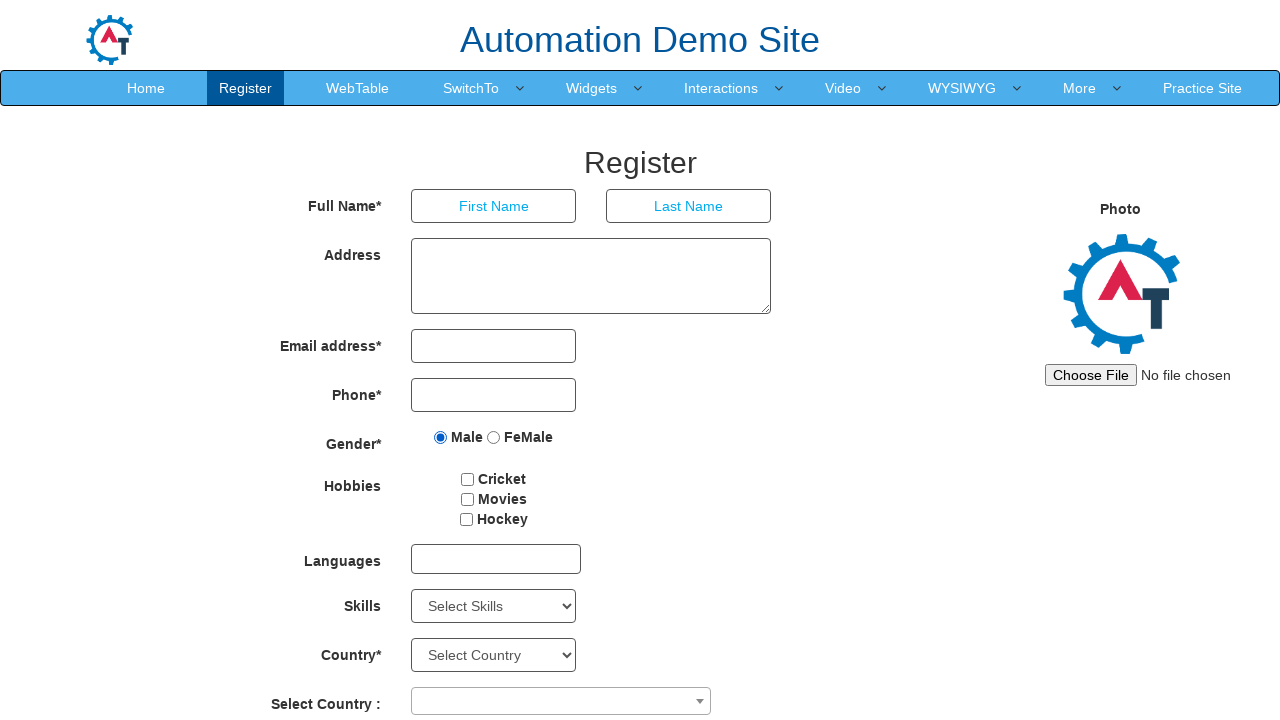